Navigates through xkcd comics by clicking the "next" button multiple times, verifying the comic title element is present after each navigation.

Starting URL: https://xkcd.com/1663/

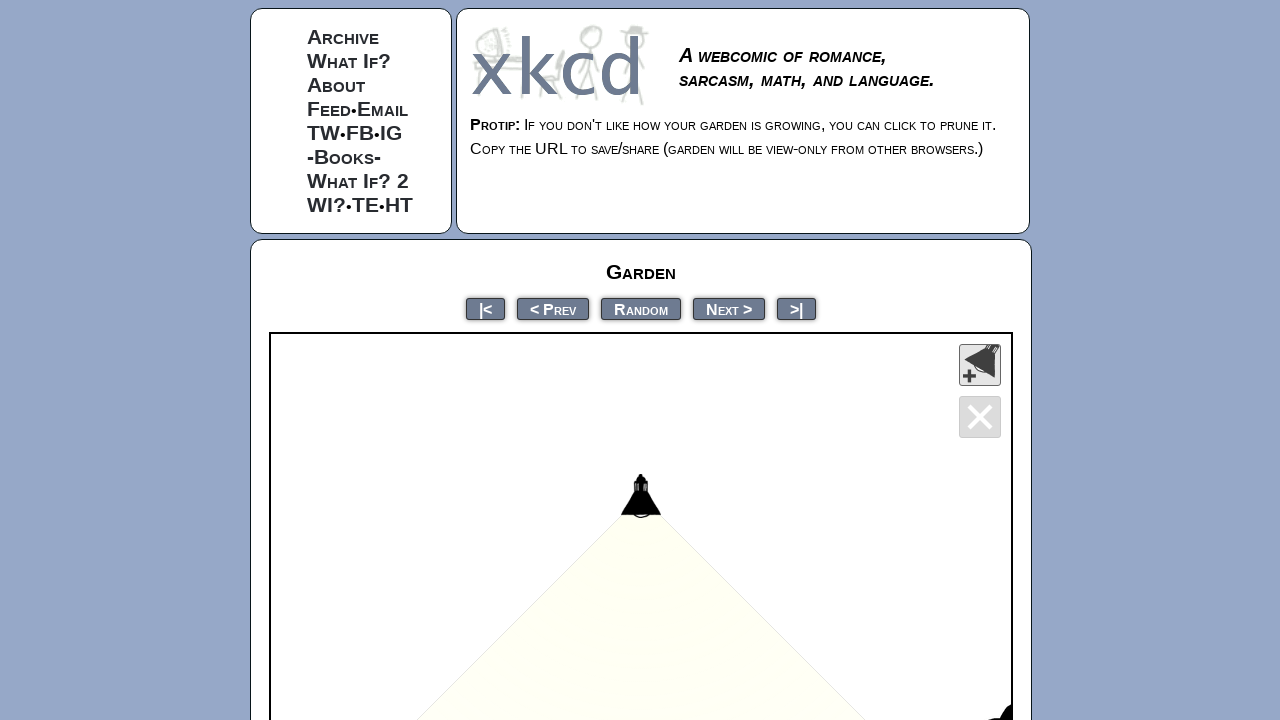

Waited for comic title element to load on initial page
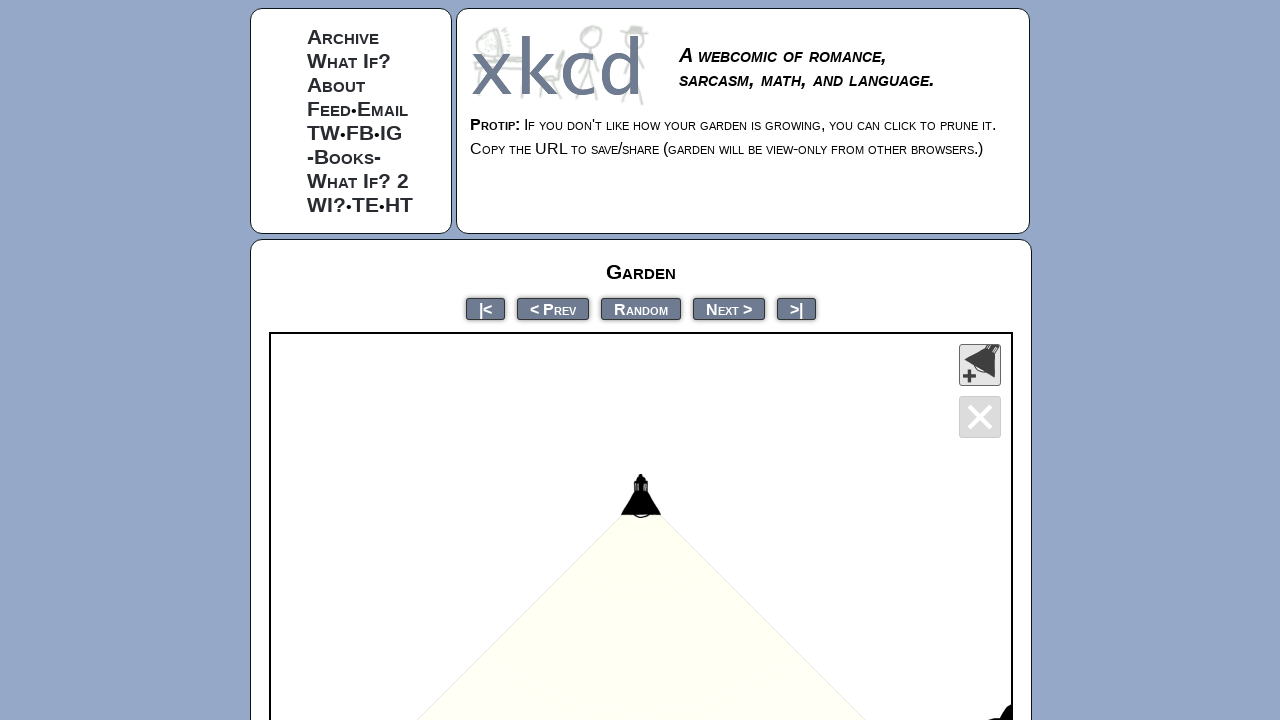

Clicked next button to navigate to next comic (iteration 1) at (729, 308) on a[rel="next"]
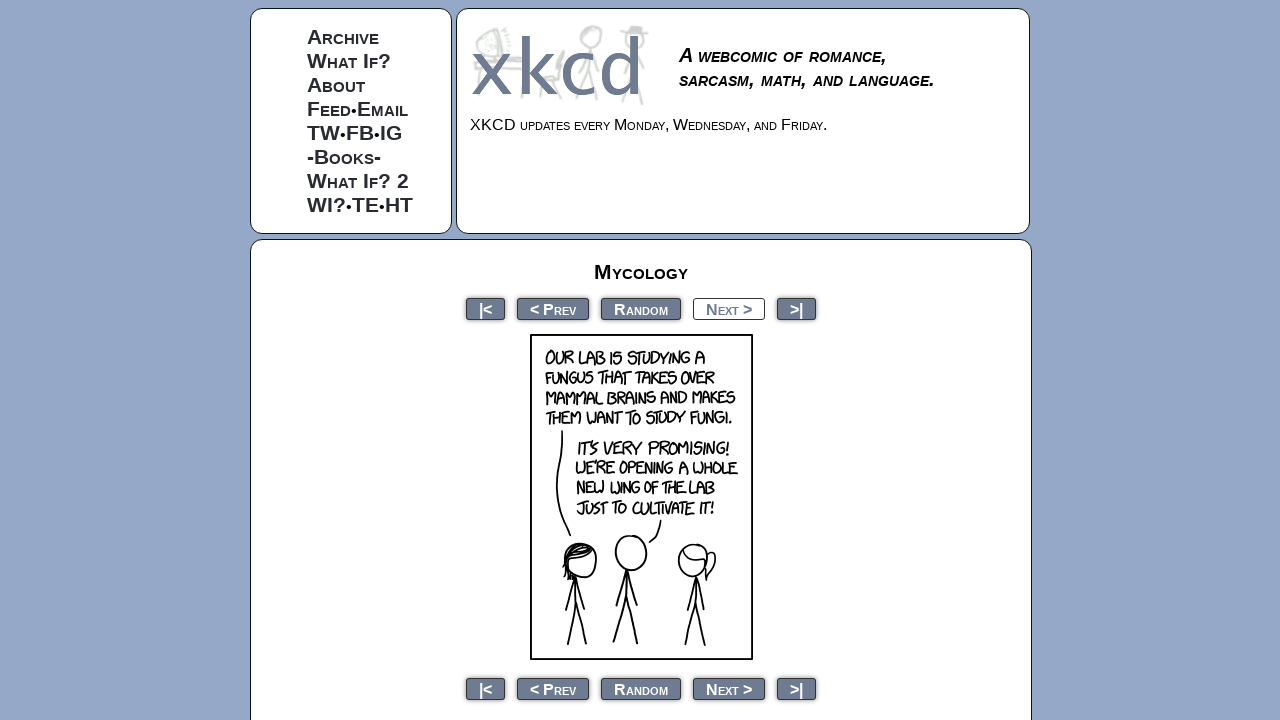

Verified comic title element is present after navigation (iteration 1)
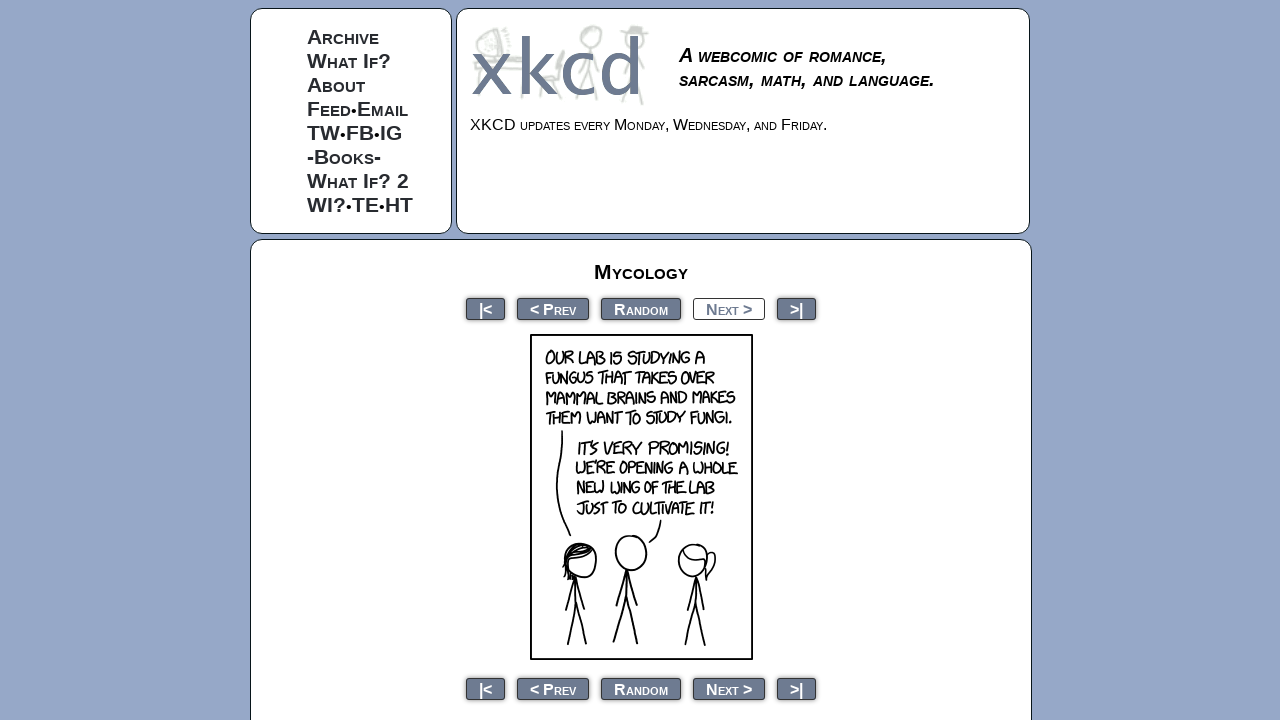

Clicked next button to navigate to next comic (iteration 2) at (729, 308) on a[rel="next"]
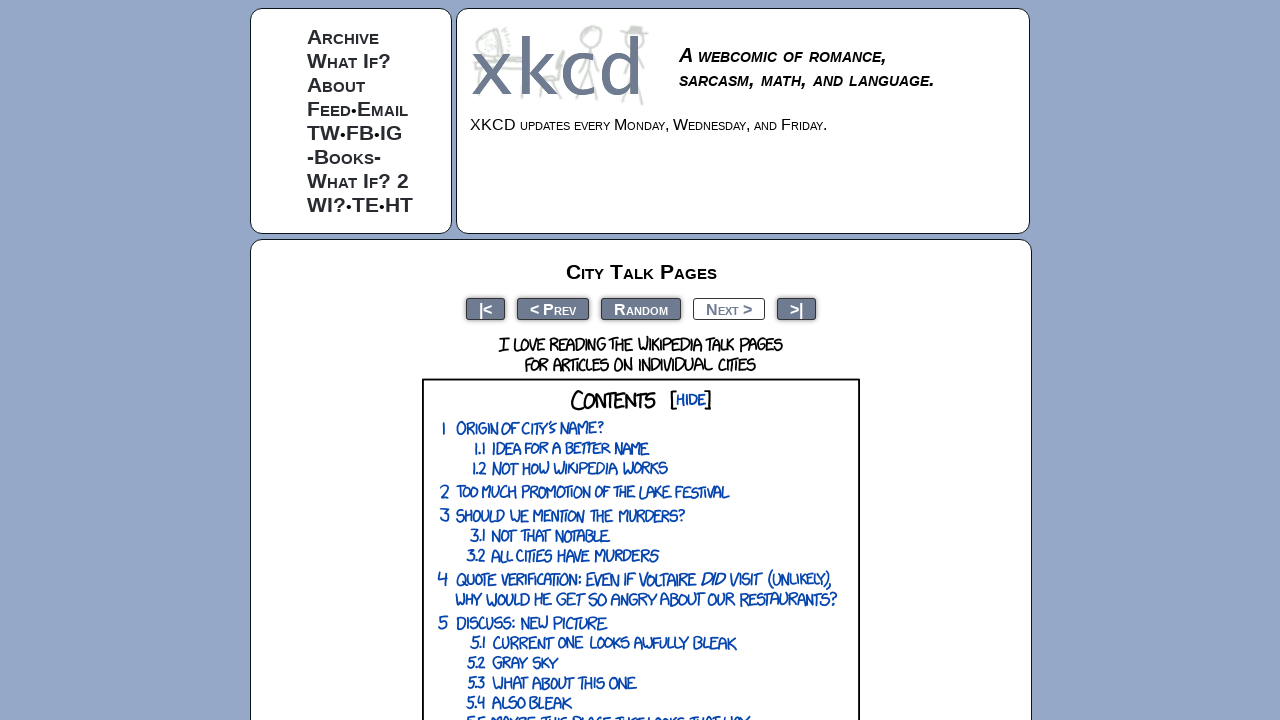

Verified comic title element is present after navigation (iteration 2)
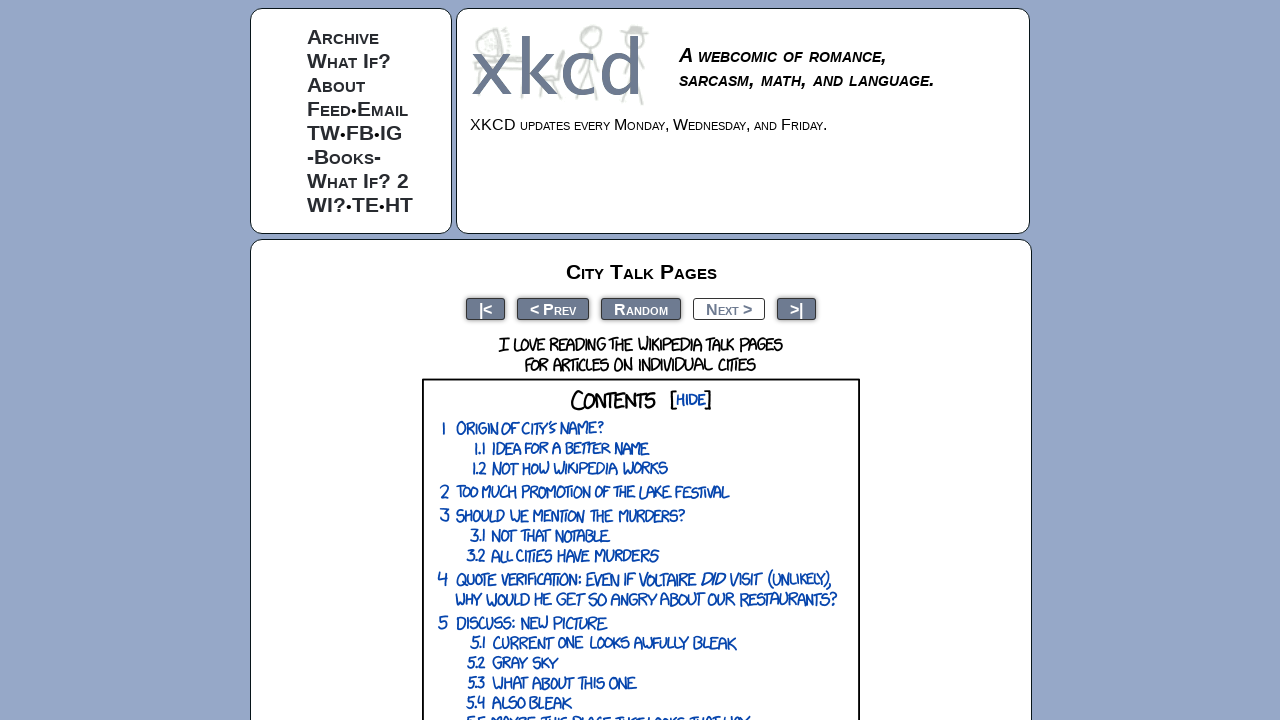

Clicked next button to navigate to next comic (iteration 3) at (729, 308) on a[rel="next"]
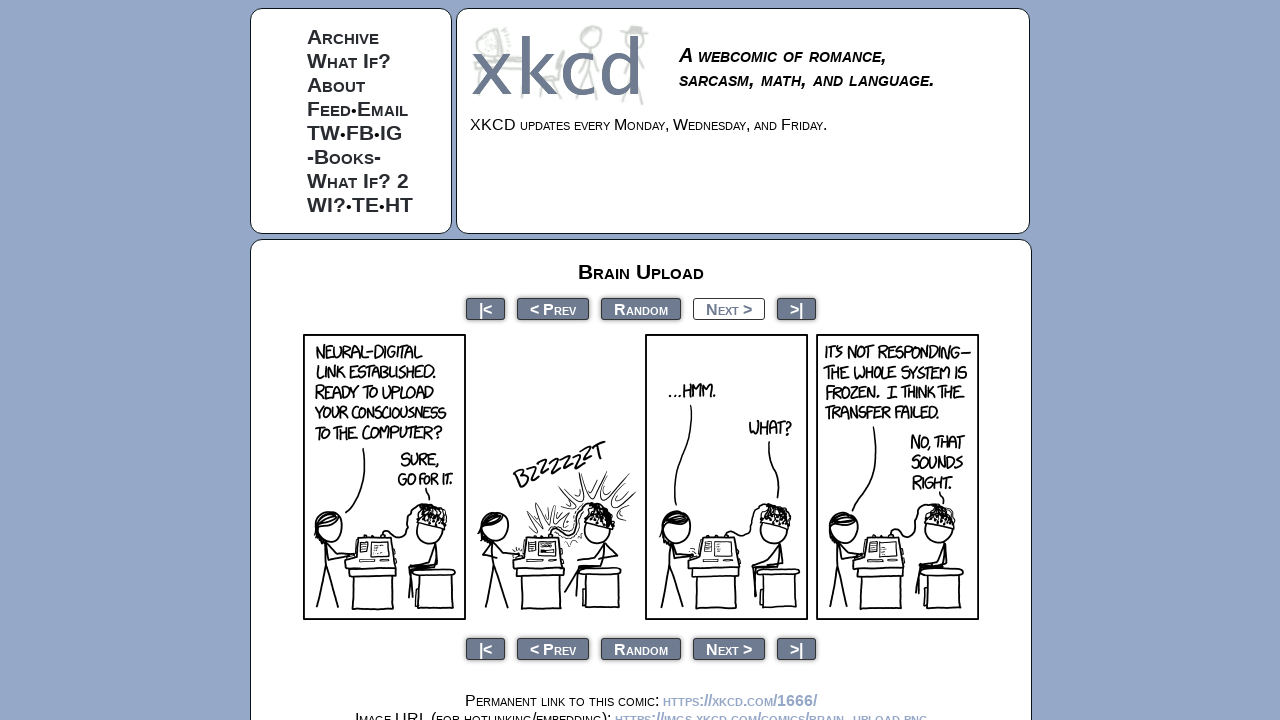

Verified comic title element is present after navigation (iteration 3)
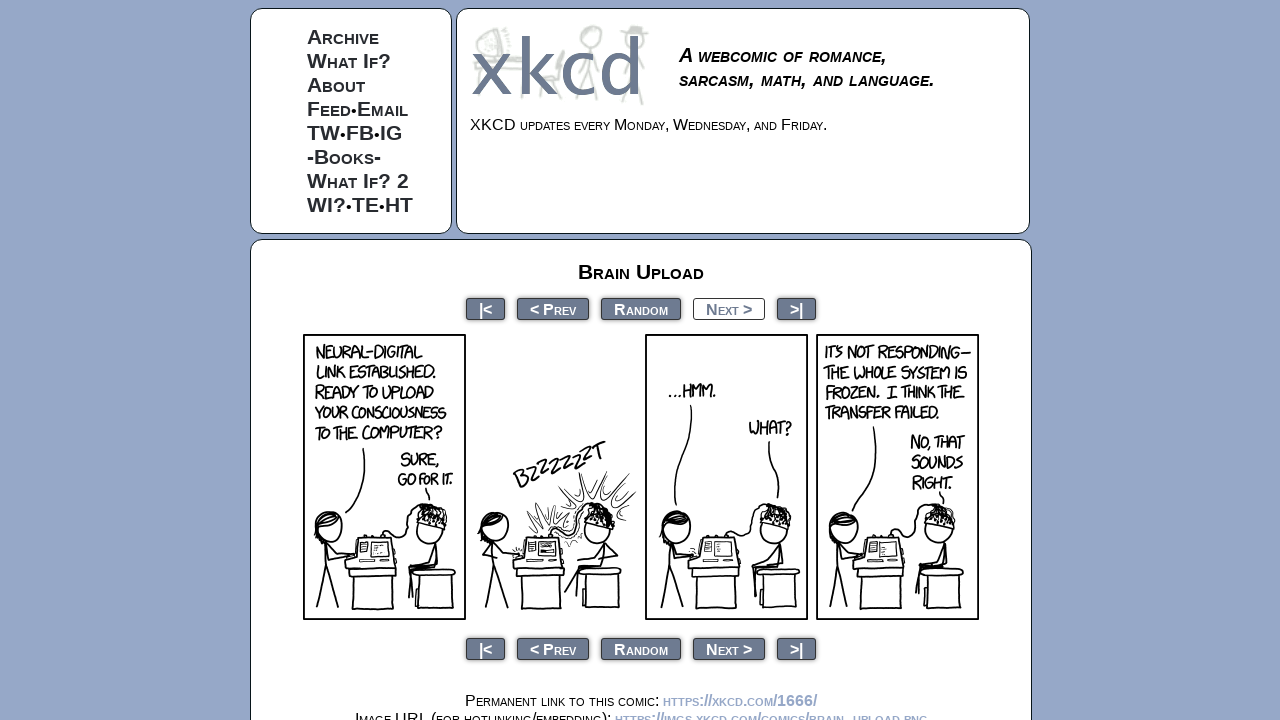

Clicked next button to navigate to next comic (iteration 4) at (729, 308) on a[rel="next"]
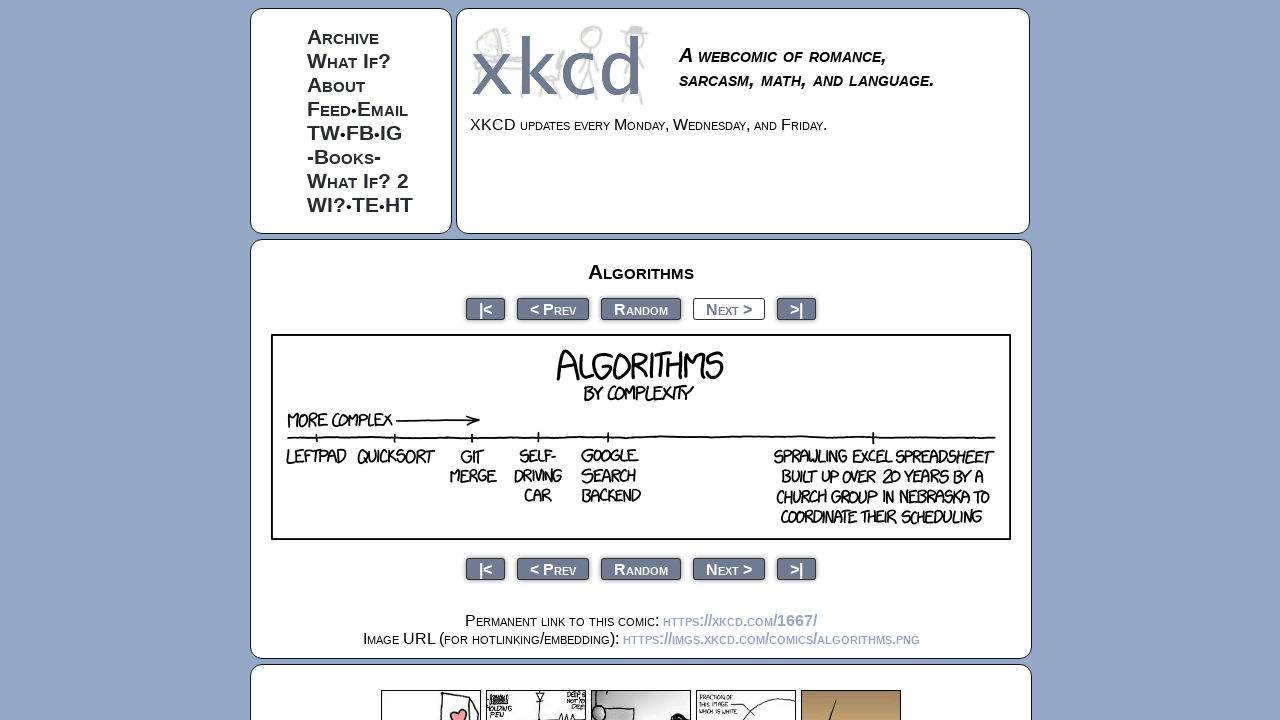

Verified comic title element is present after navigation (iteration 4)
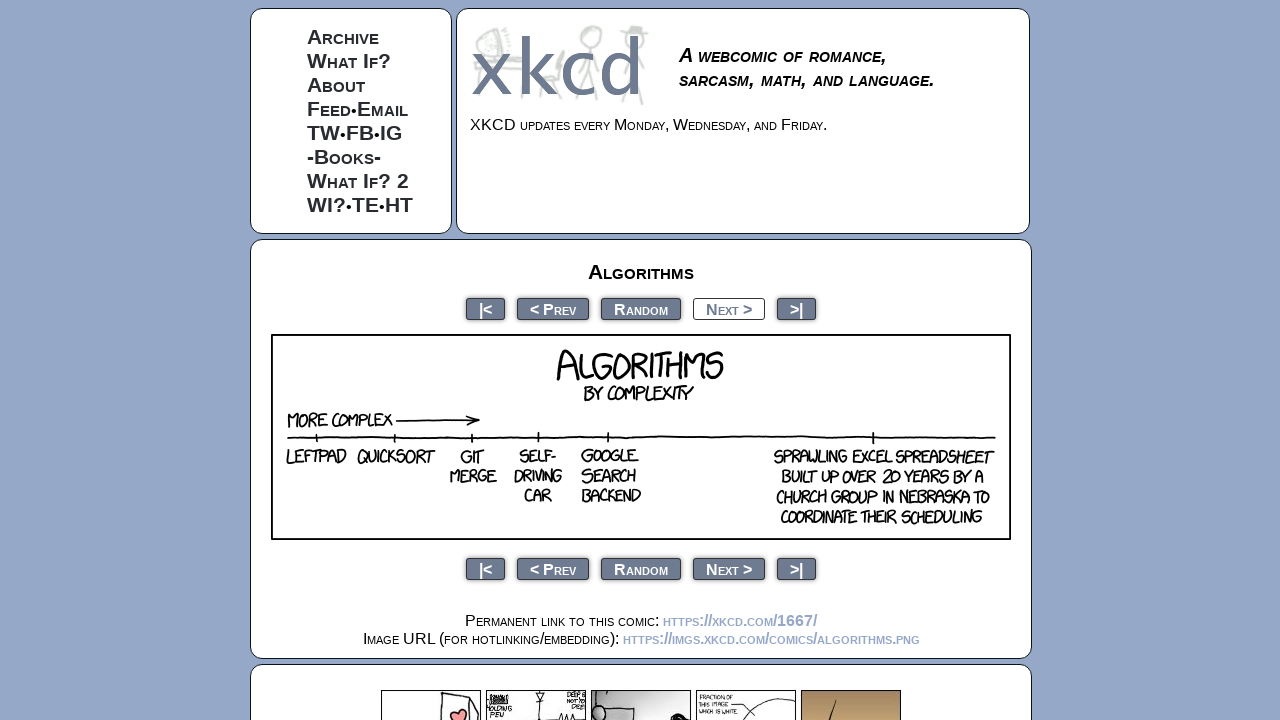

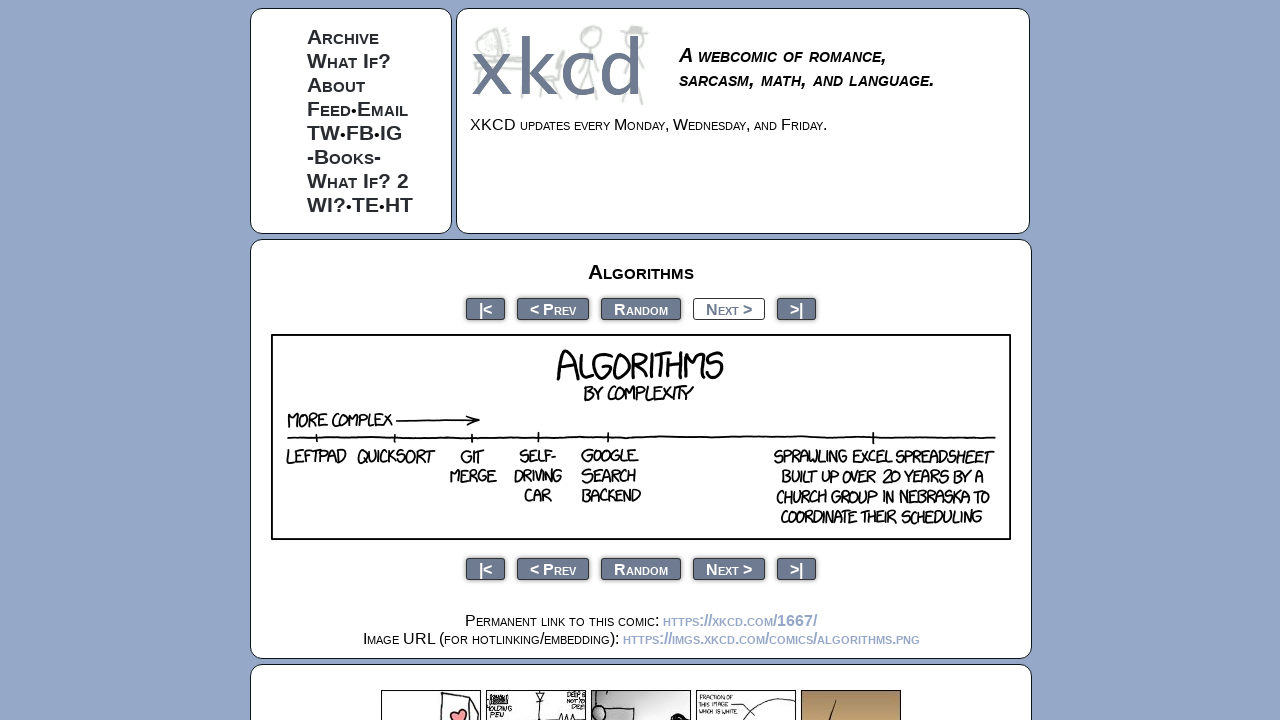